Tests web form submission on Selenium's demo site by filling text and password fields and clicking submit

Starting URL: https://www.selenium.dev/selenium/web/web-form.html

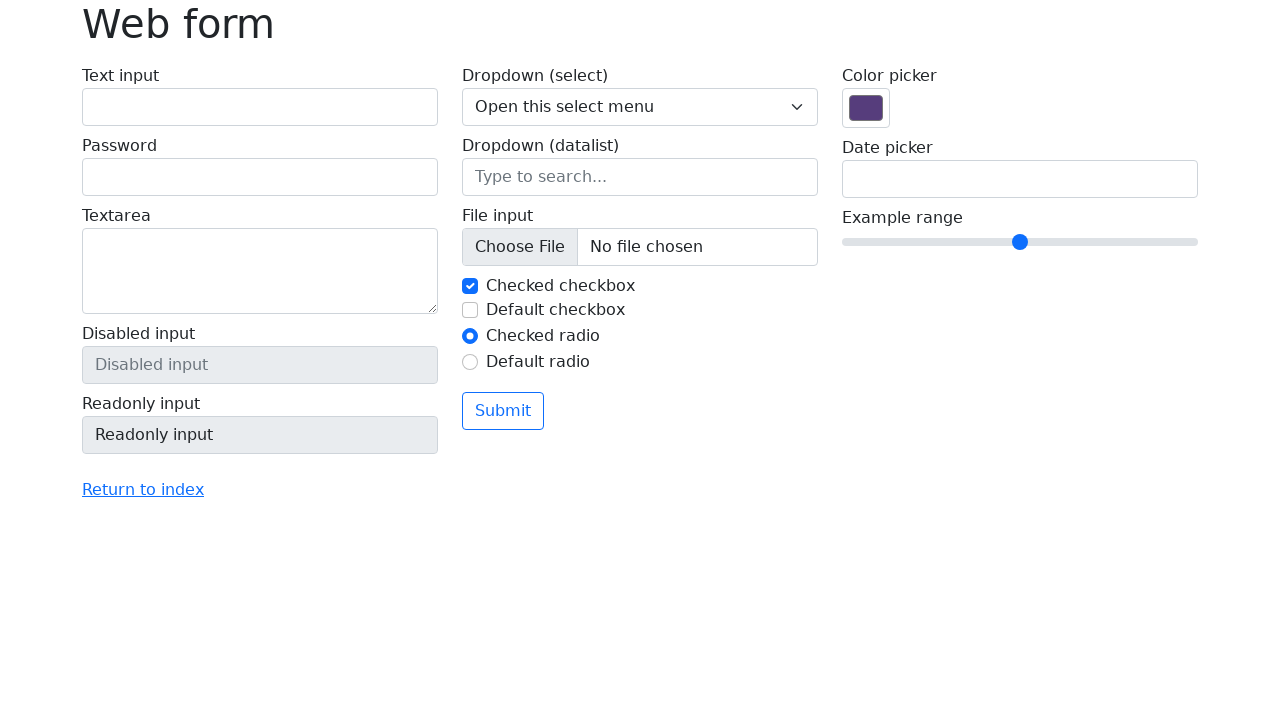

Filled text field with 'Selenium' on input[name='my-text']
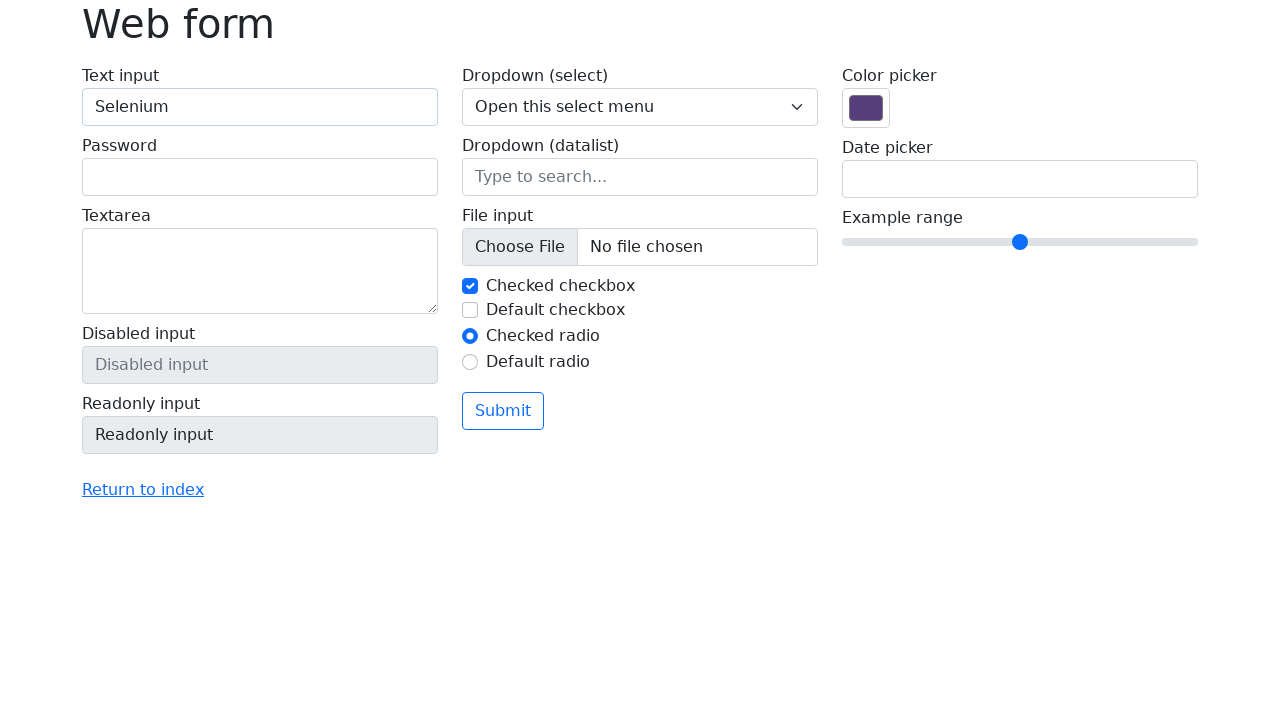

Filled password field with 'Selenium' on input[name='my-password']
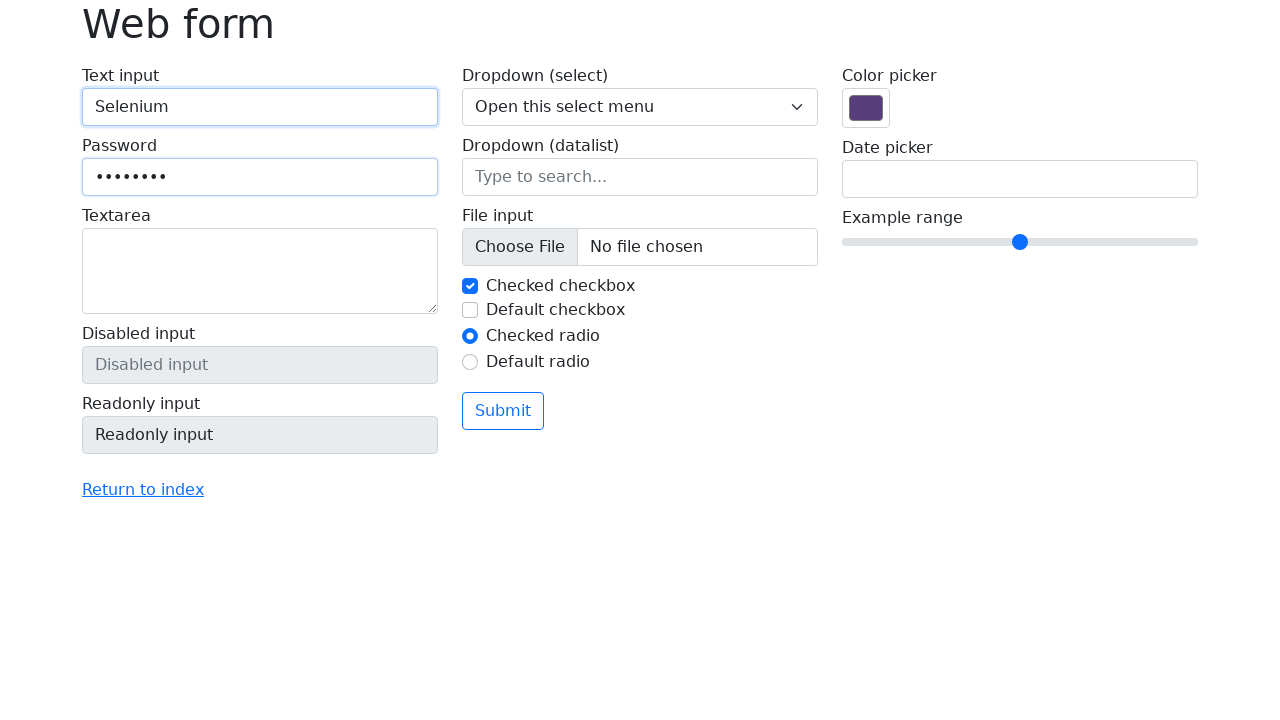

Clicked submit button at (503, 411) on button
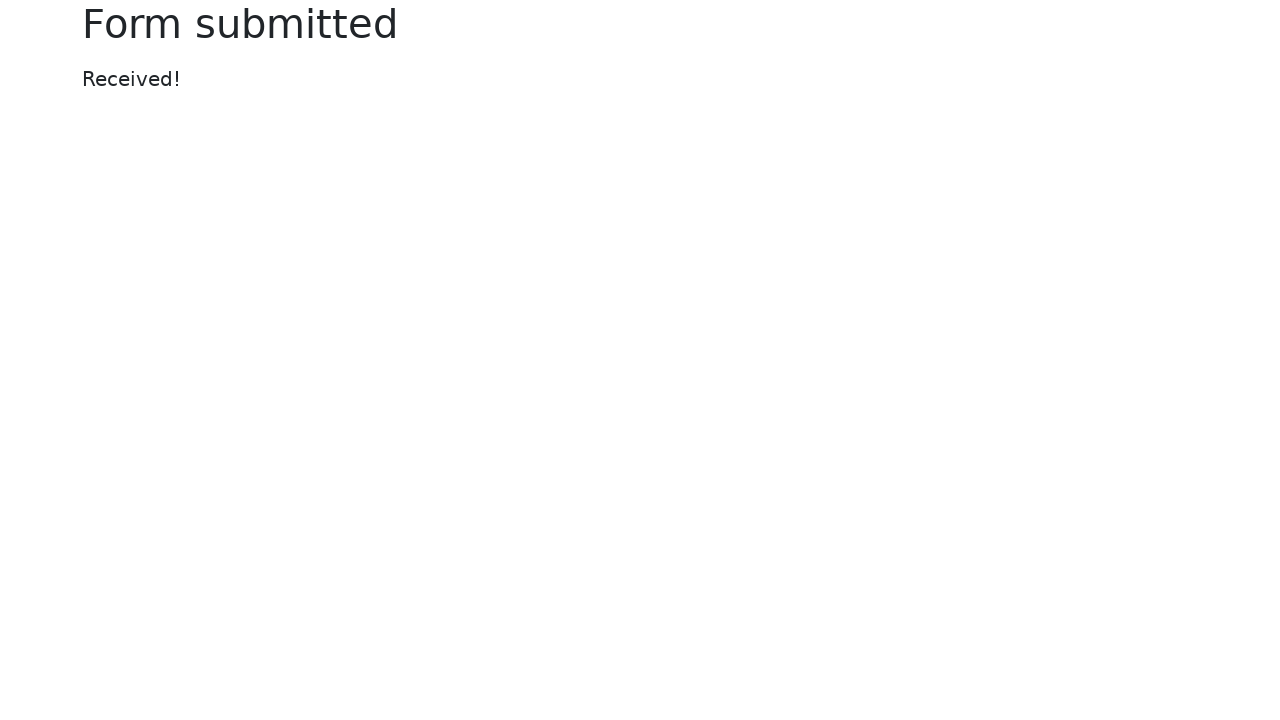

Success message appeared after form submission
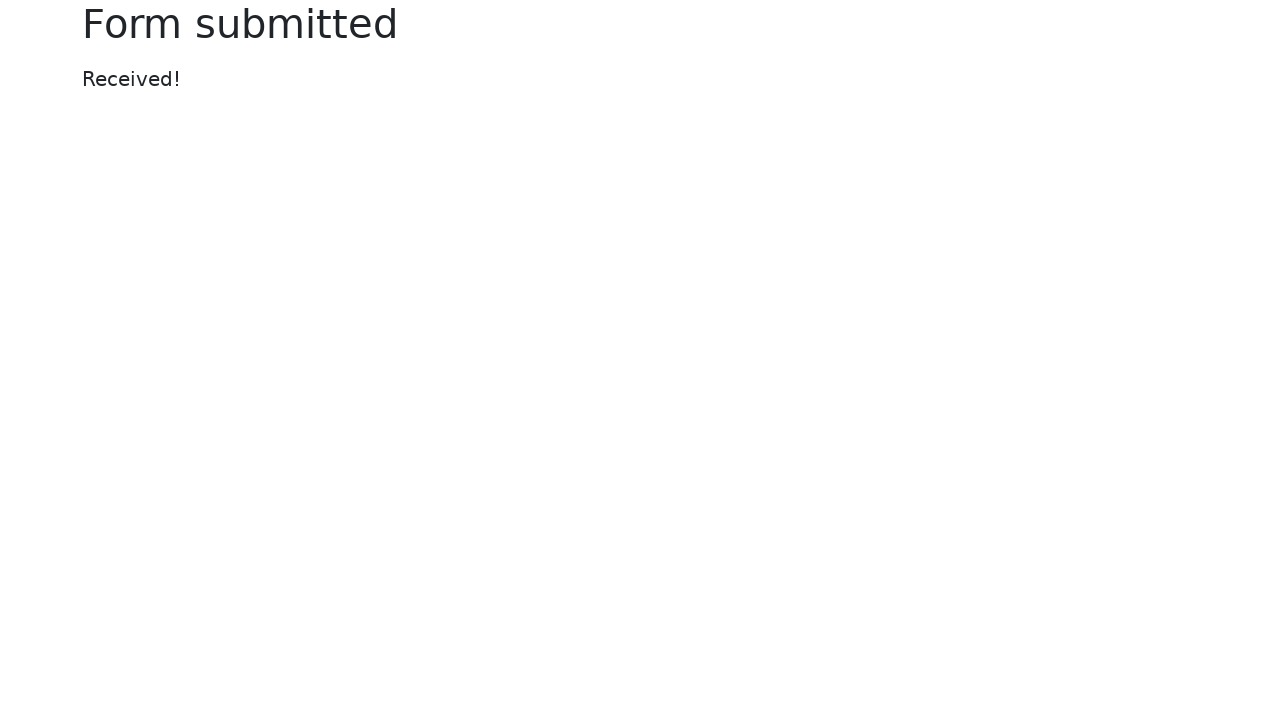

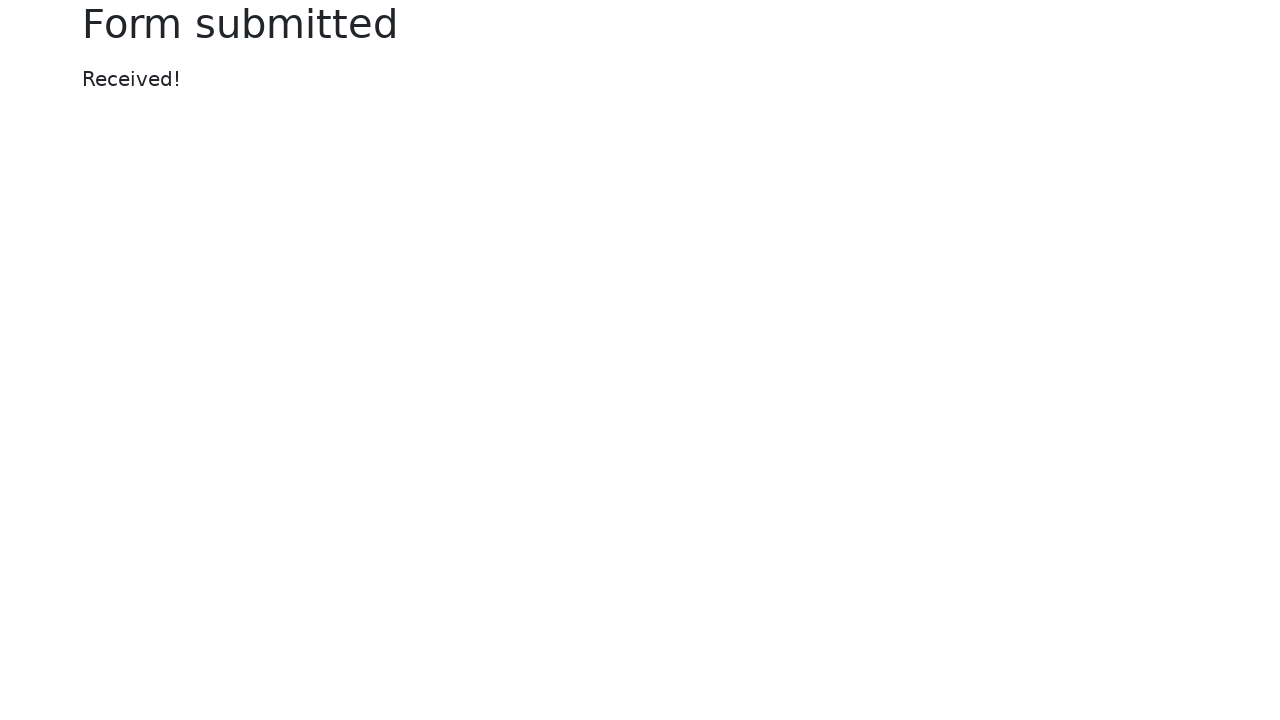